Tests double-click functionality by double-clicking a button and verifying a confirmation message appears.

Starting URL: https://automationfc.github.io/basic-form/index.html

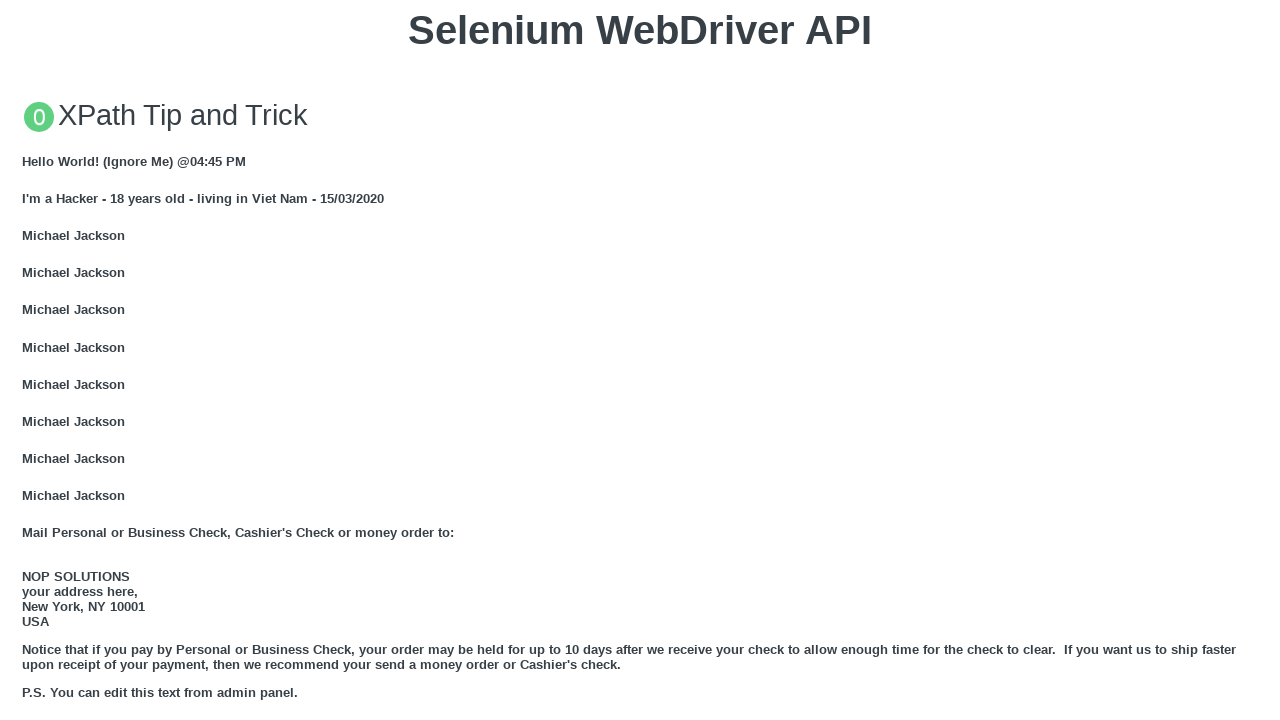

Navigated to the basic form test page
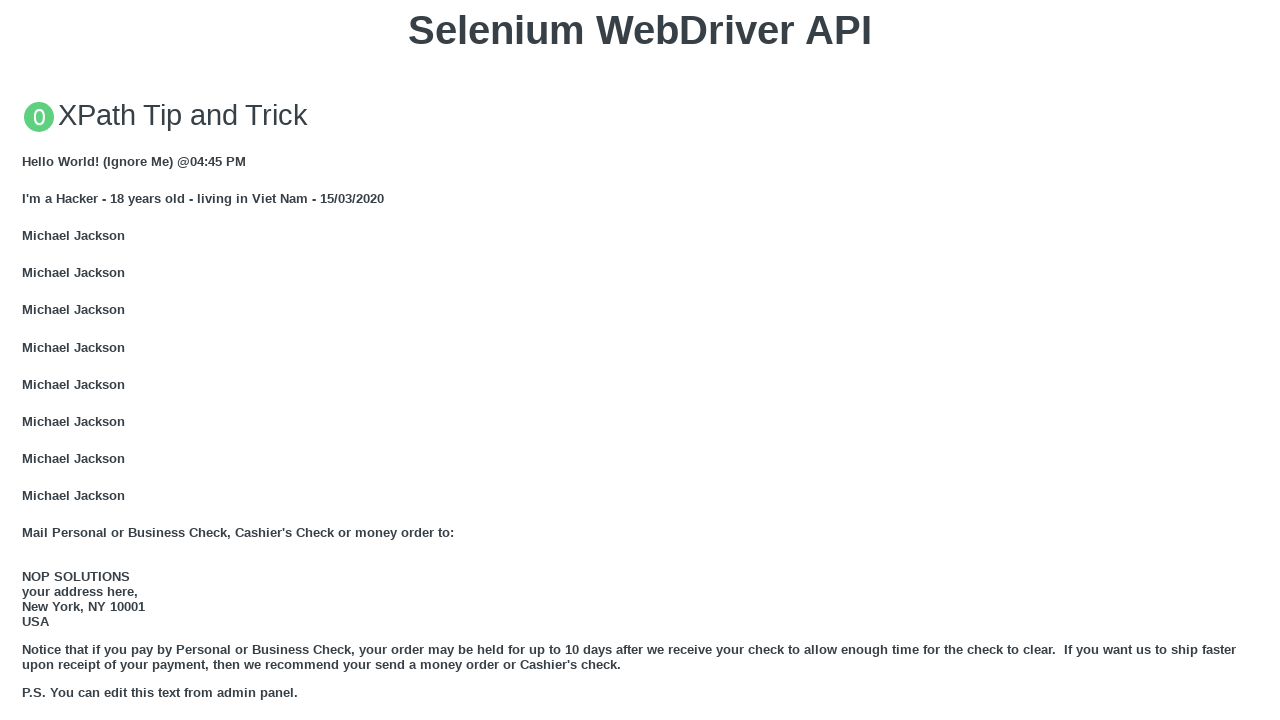

Located the double-click button element
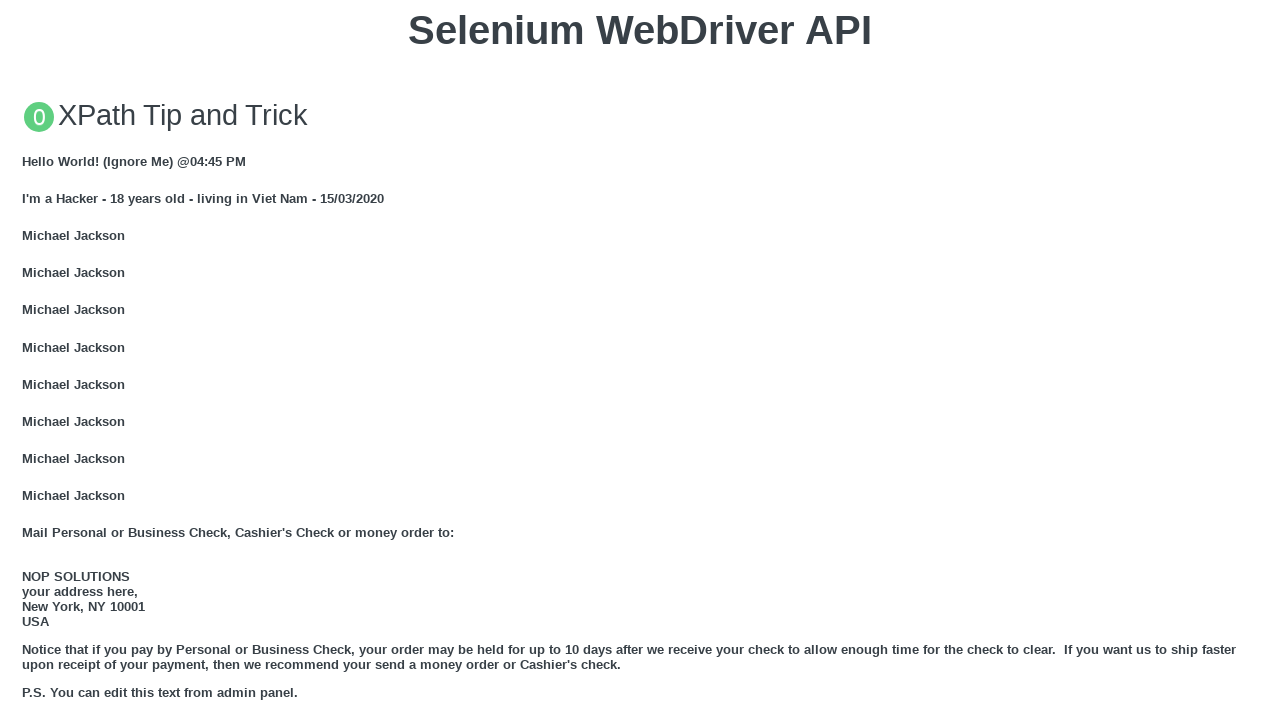

Scrolled button into view if needed
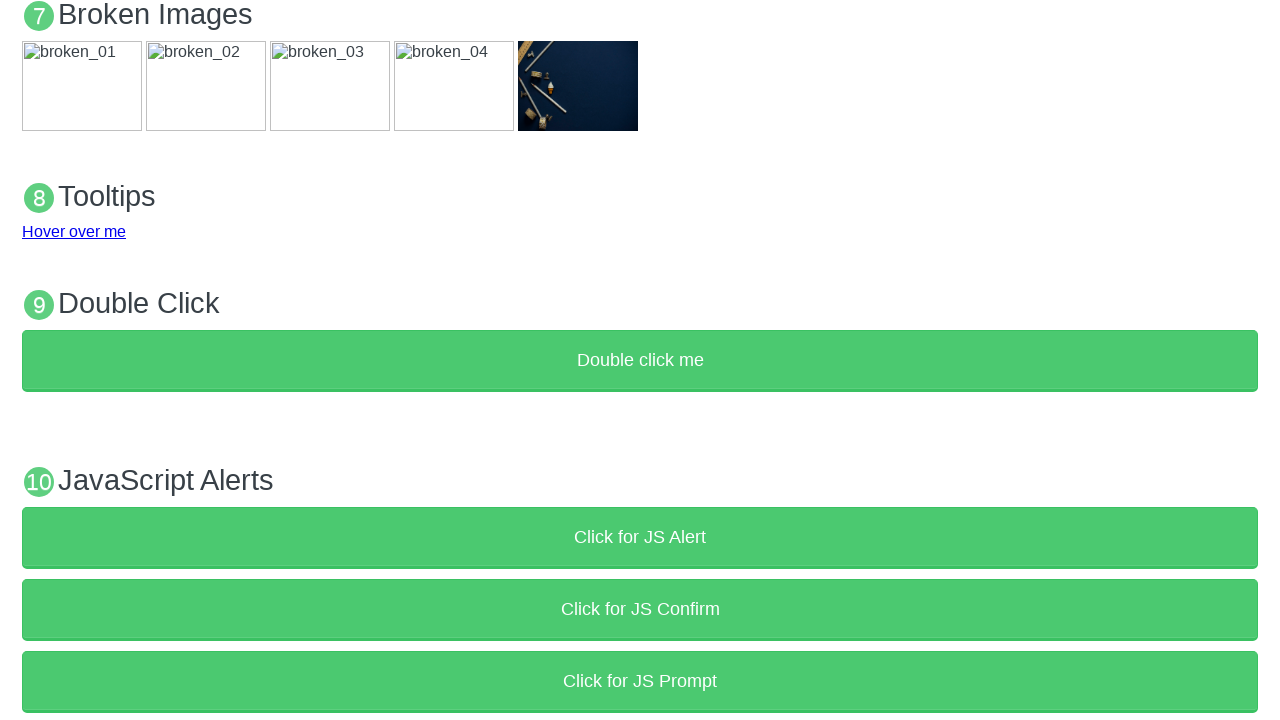

Double-clicked the button at (640, 361) on button[ondblclick='doubleClickMe()']
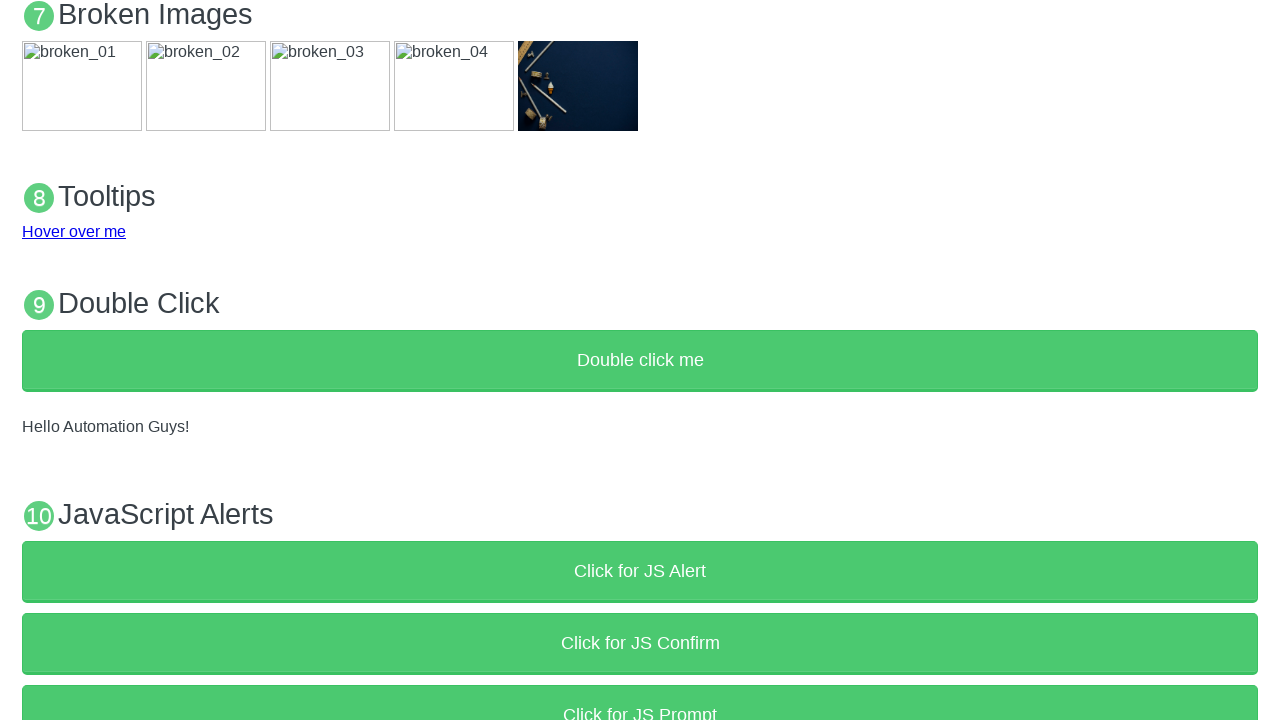

Verified confirmation message 'Hello Automation Guys!' is visible
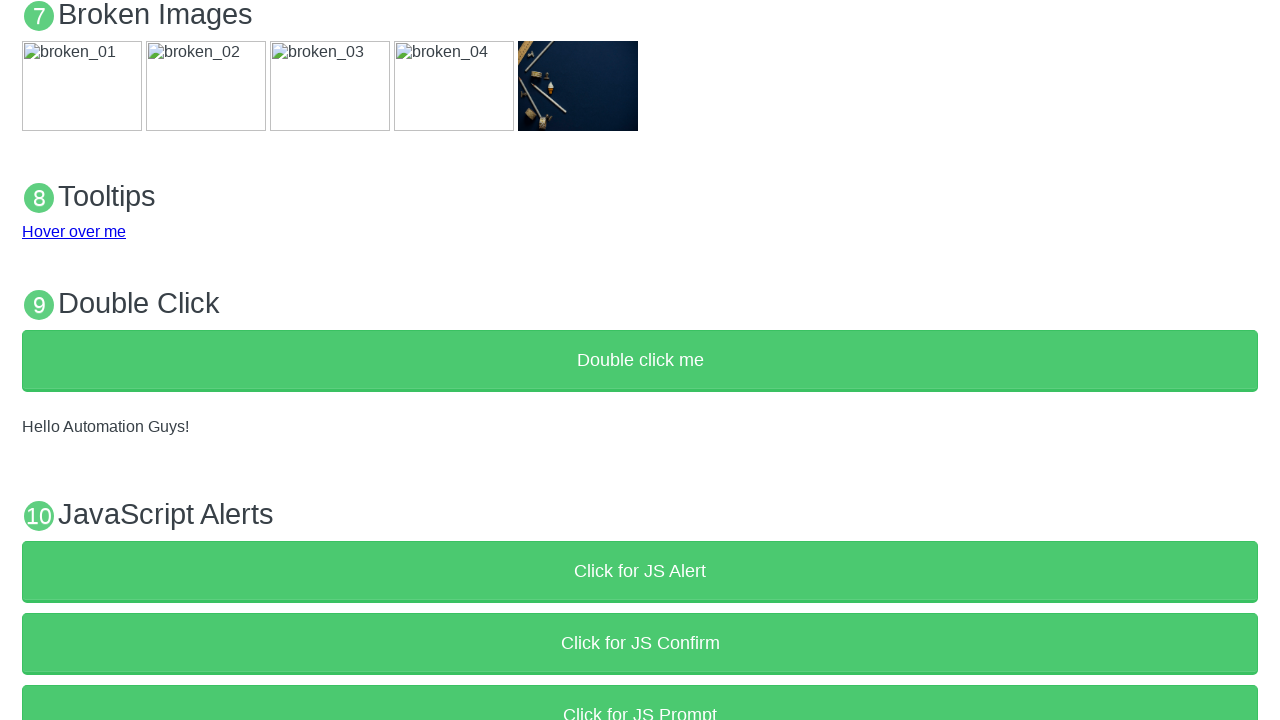

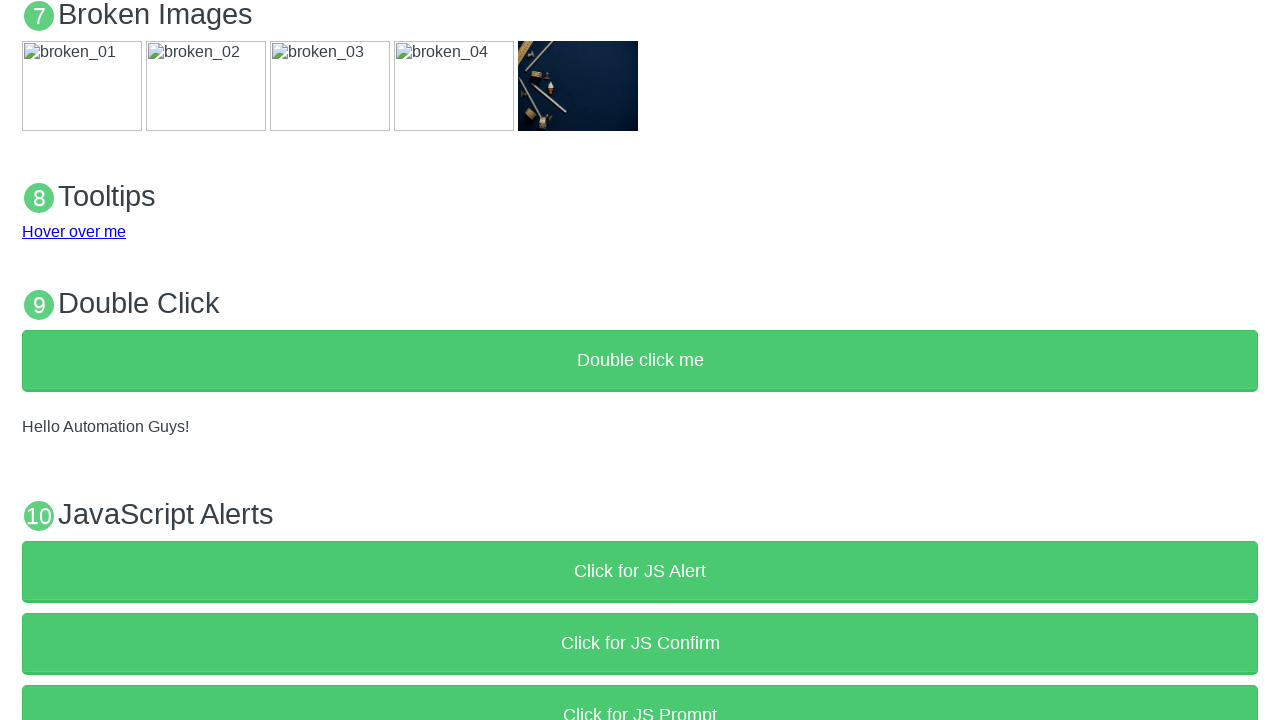